Tests handling a JavaScript confirm dialog by clicking a button to trigger it and accepting the confirmation

Starting URL: https://automationbysqatools.blogspot.com/2020/08/alerts.html

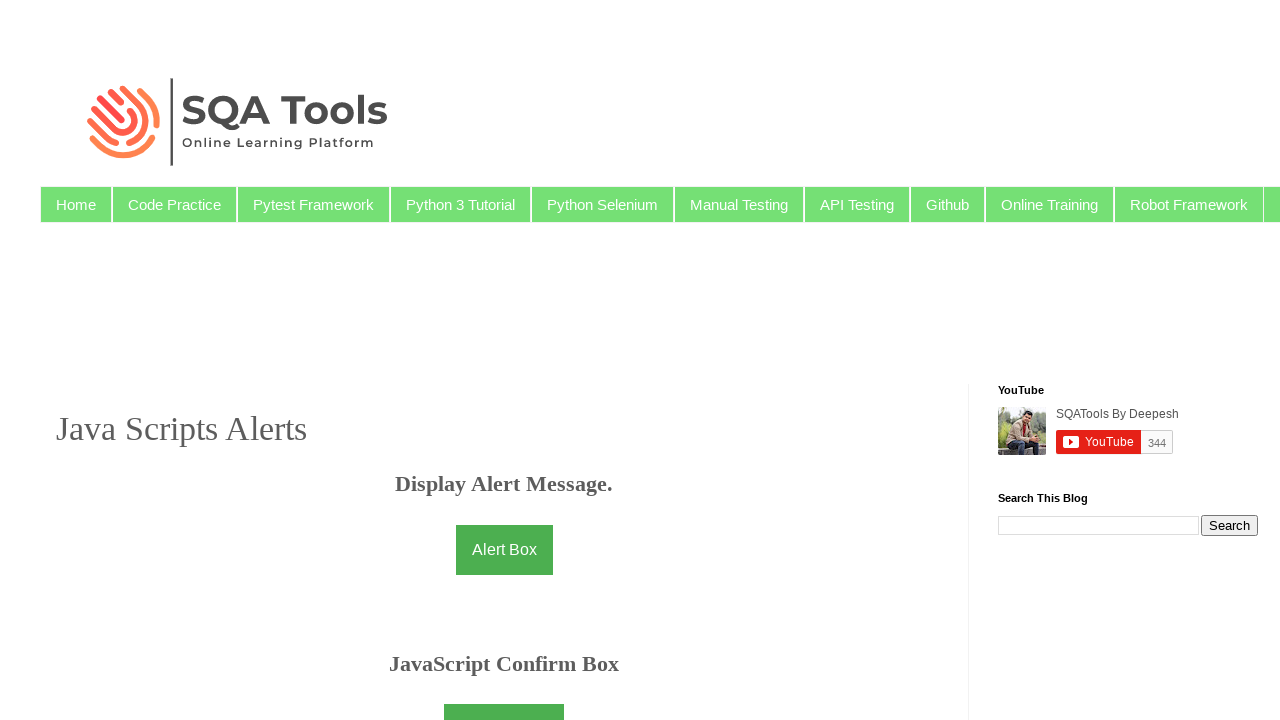

Set up dialog handler to accept confirm boxes
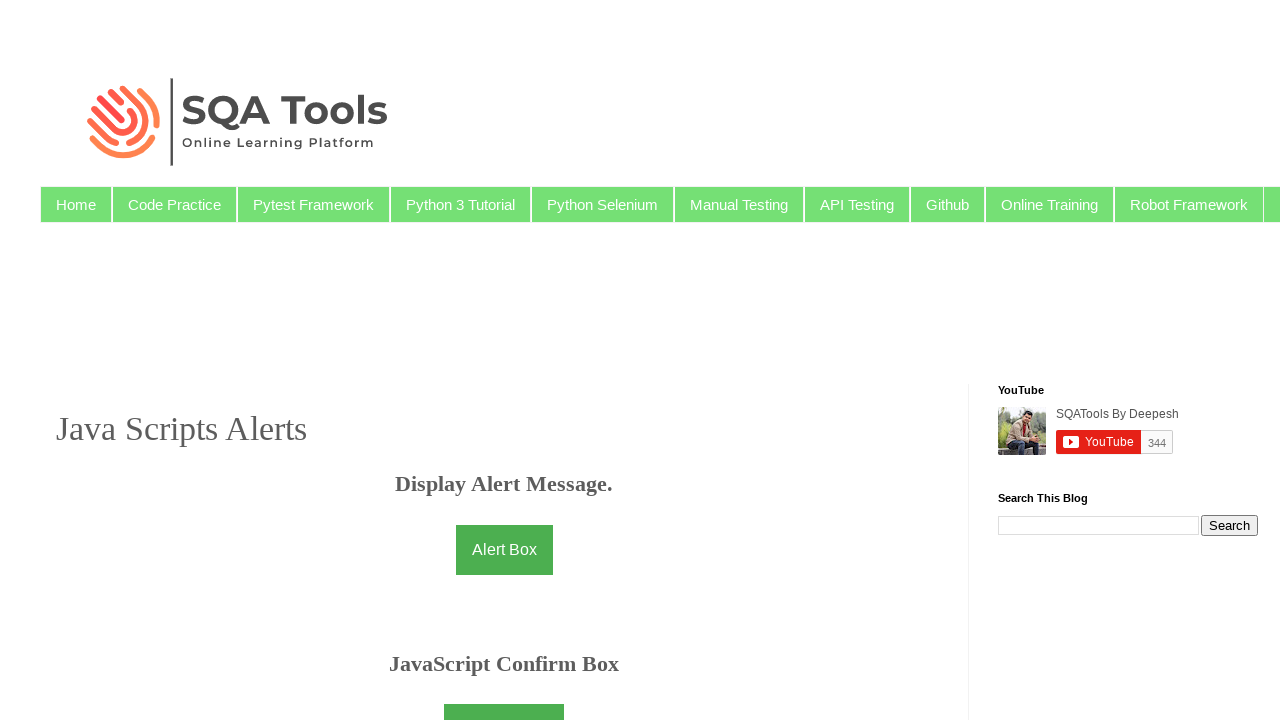

Clicked the Confirm Box button to trigger the dialog at (504, 695) on button#button
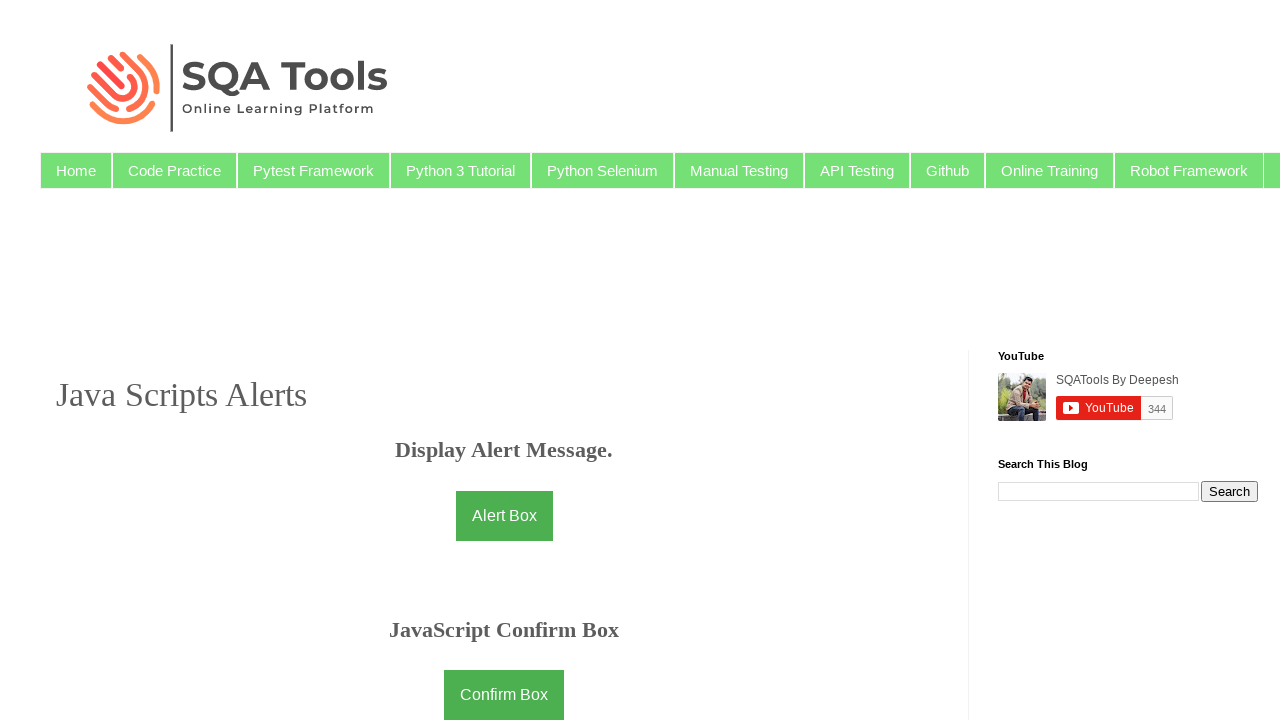

Waited for the dialog to be handled
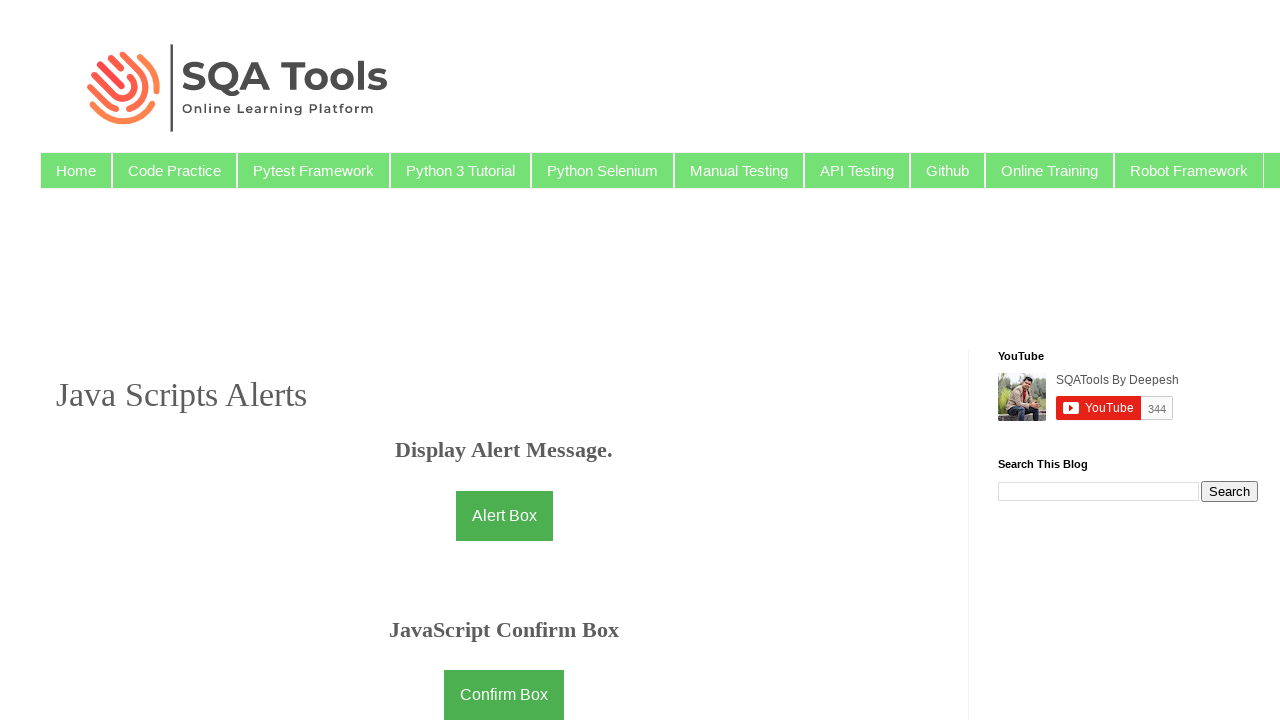

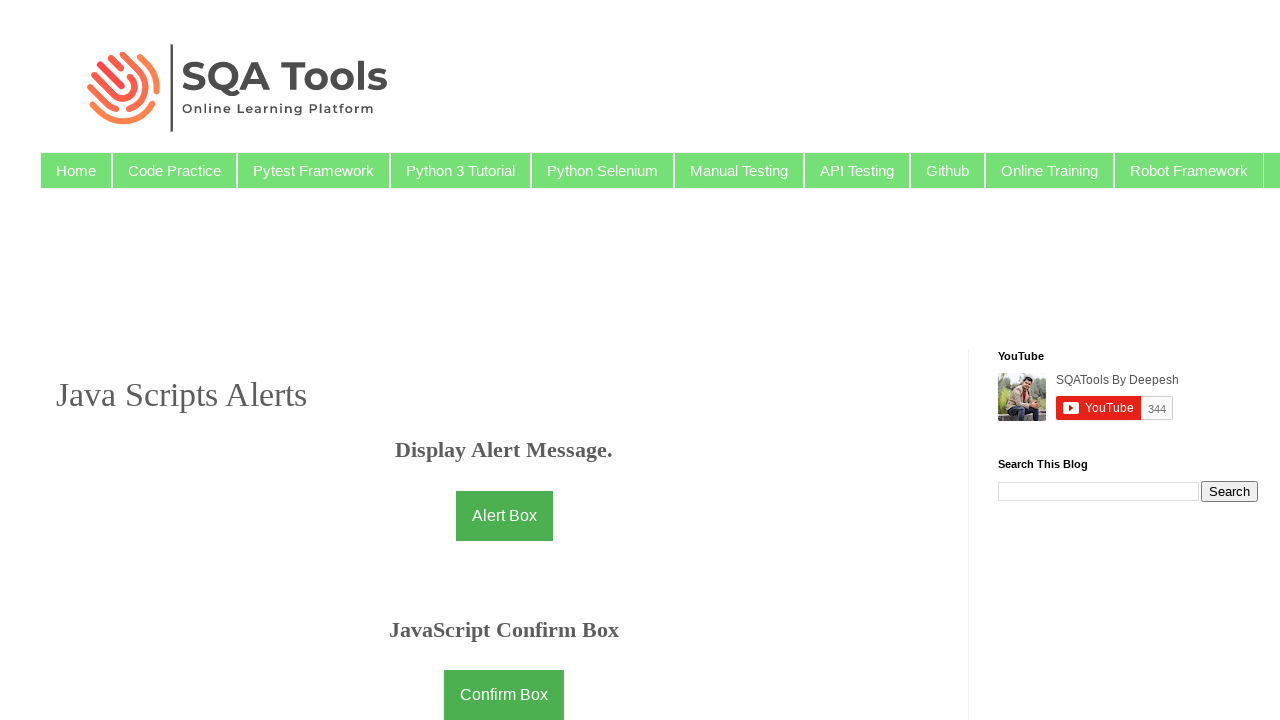